Tests drag and drop functionality using the dragAndDropTo method to drag element A to element B's position

Starting URL: https://the-internet.herokuapp.com/drag_and_drop

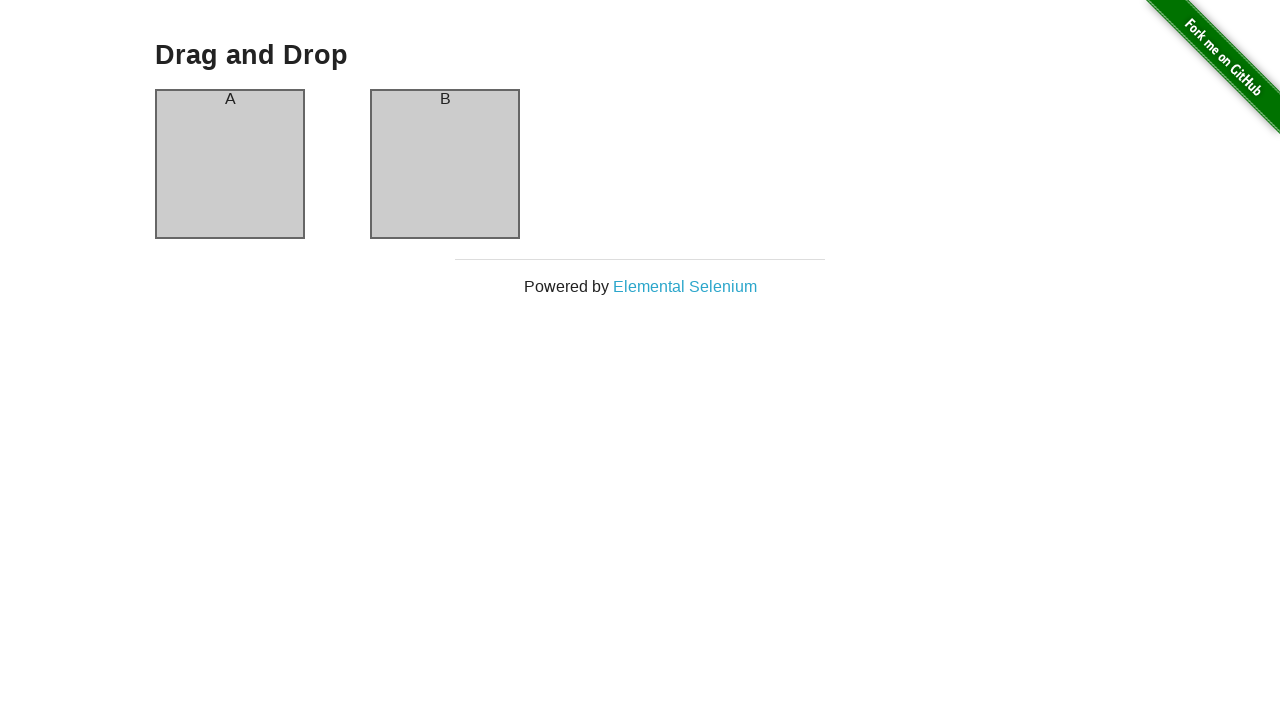

Waited for column A element to be present
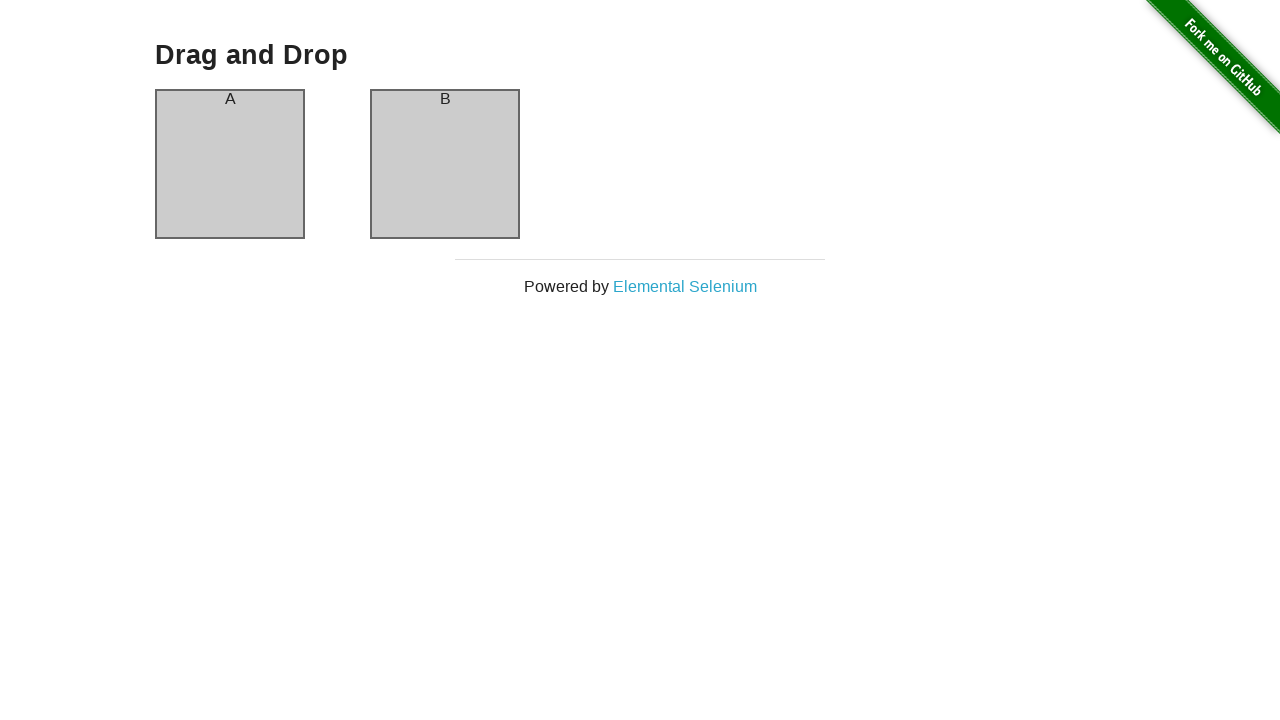

Verified column A contains text 'A'
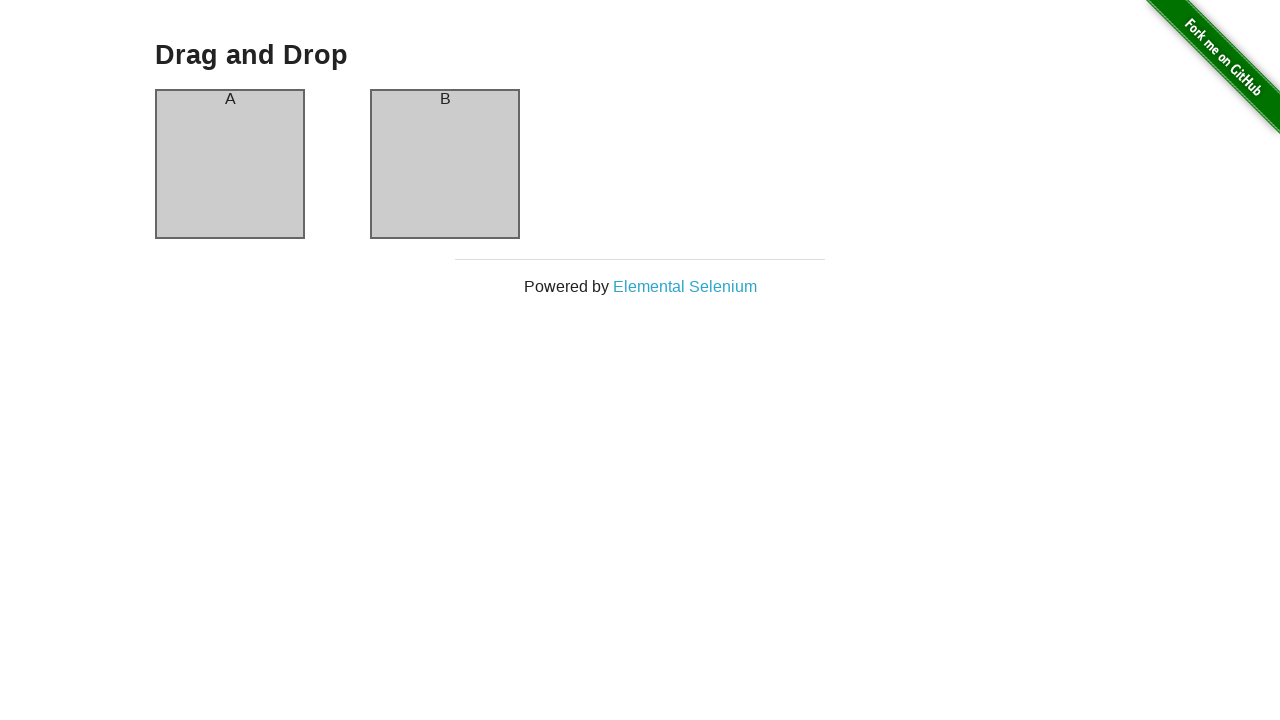

Verified column B contains text 'B'
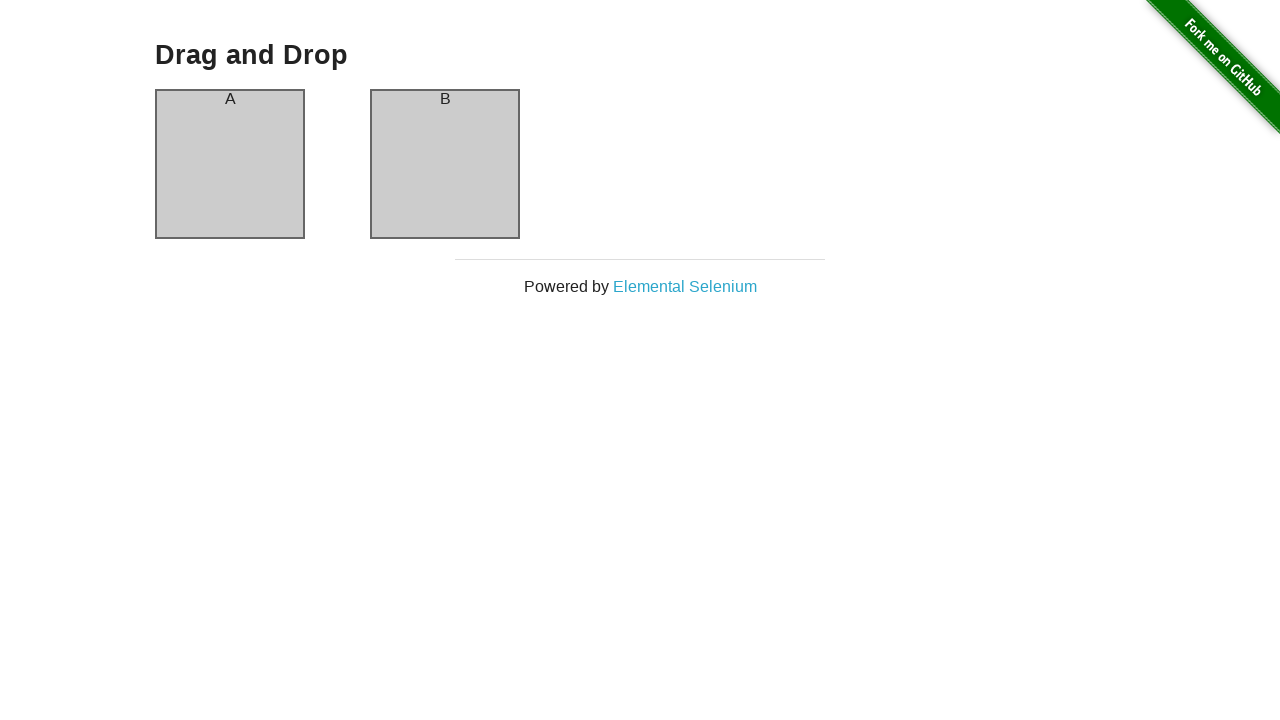

Dragged column A element to column B position at (445, 164)
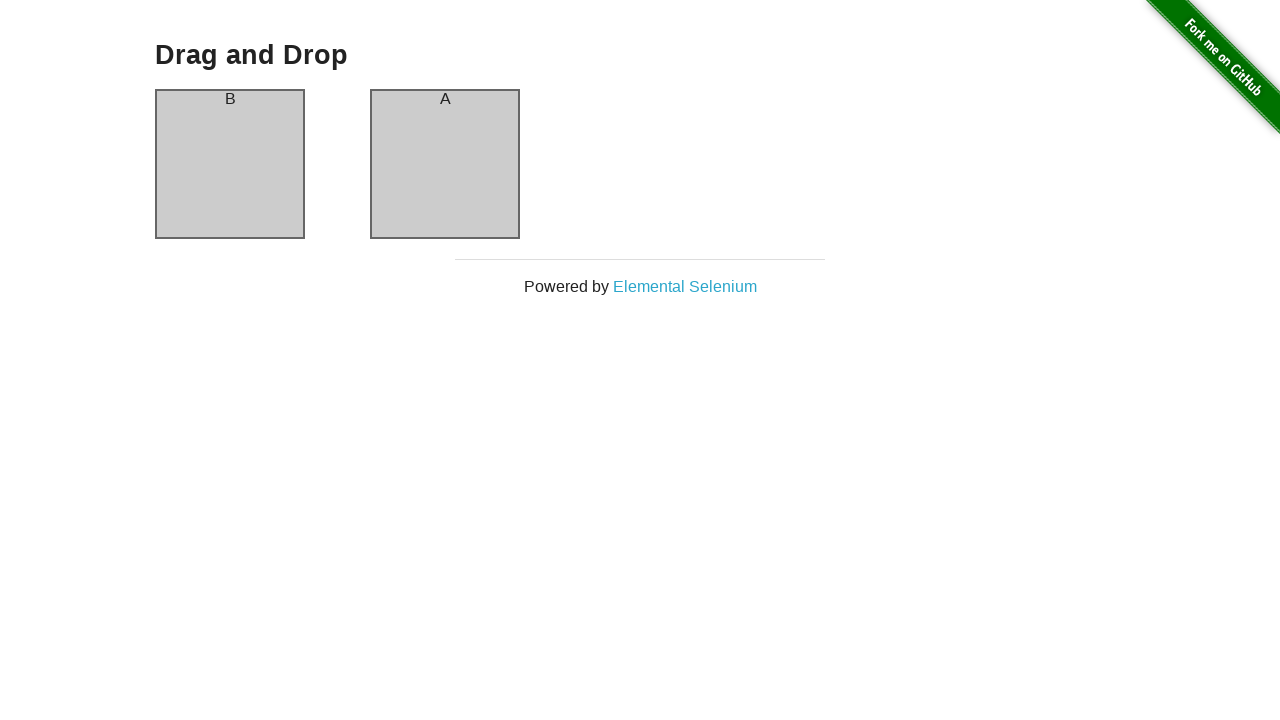

Waited 500ms for drag and drop animation to complete
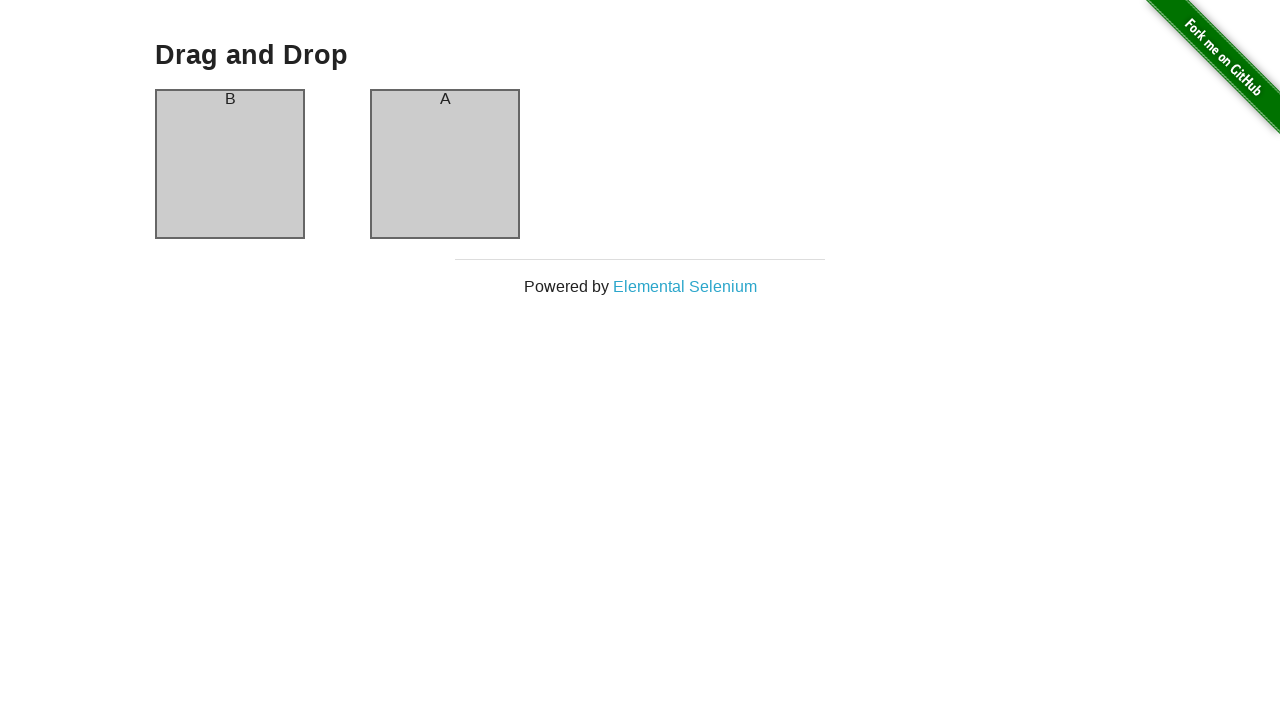

Verified column B now contains text 'A' after drag
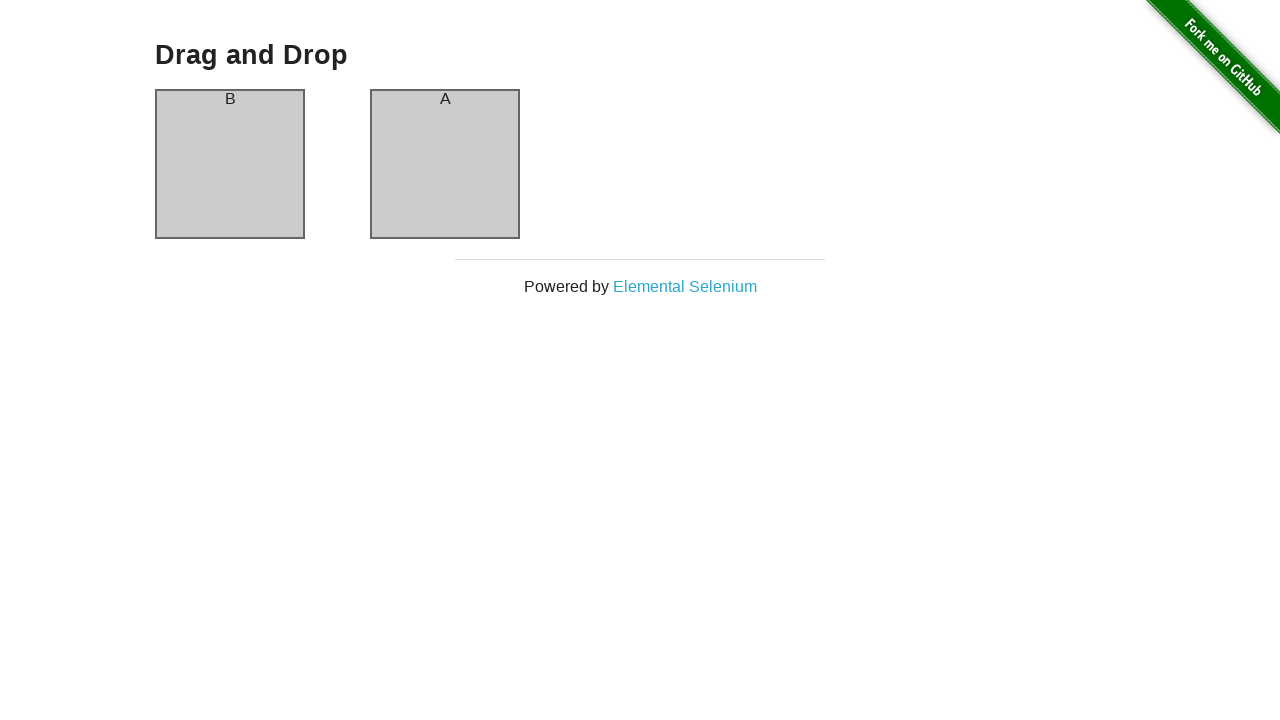

Verified column A now contains text 'B' after drag
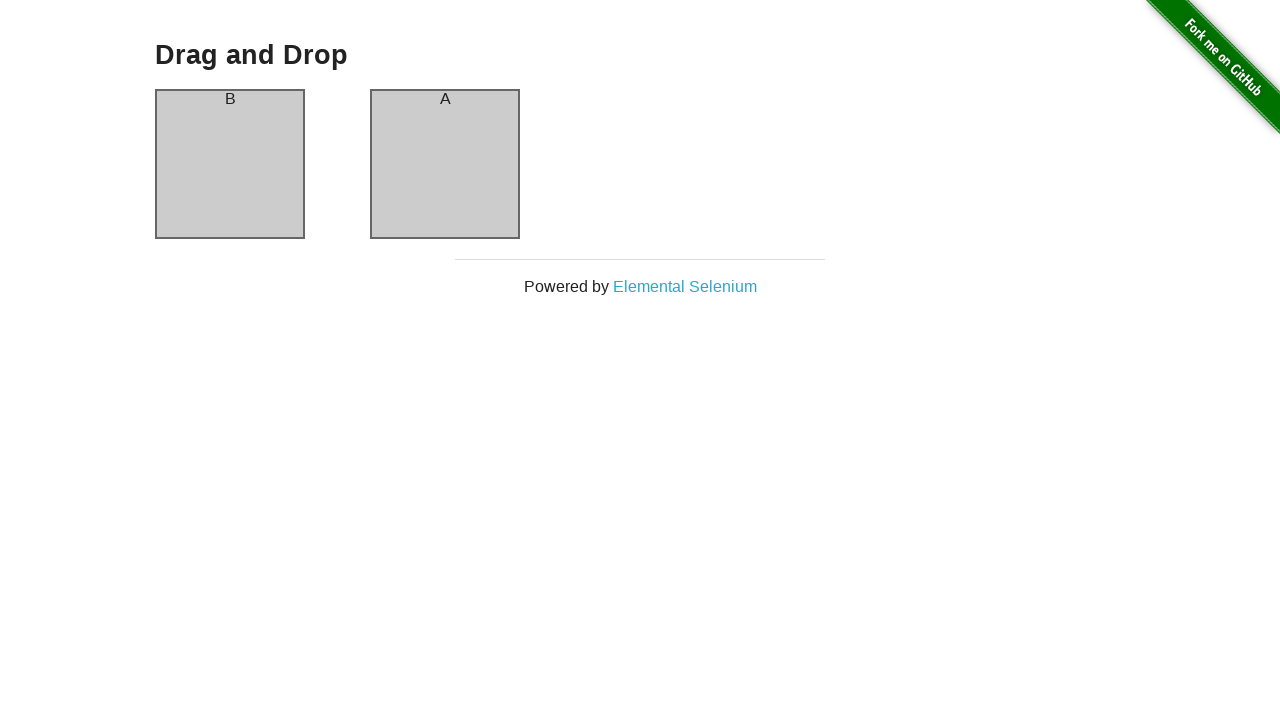

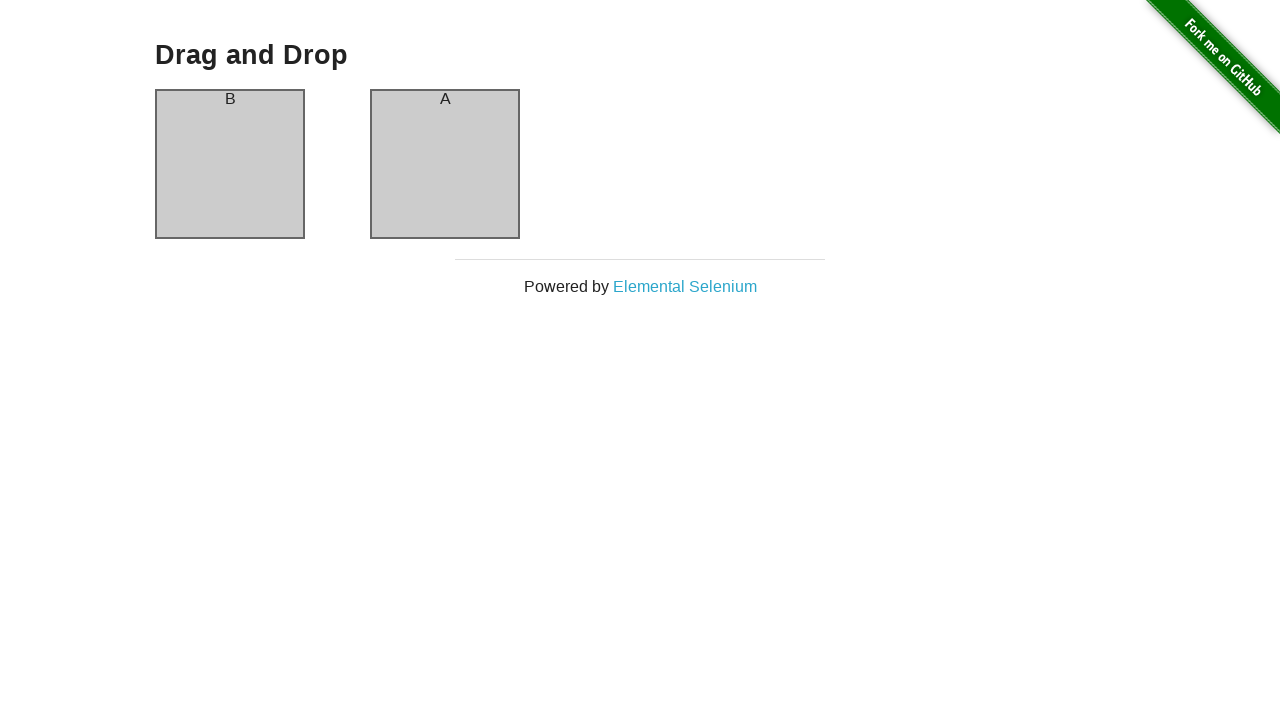